Navigates to the Models page and searches for "bert" models, then verifies search results appear

Starting URL: https://huggingface.co/

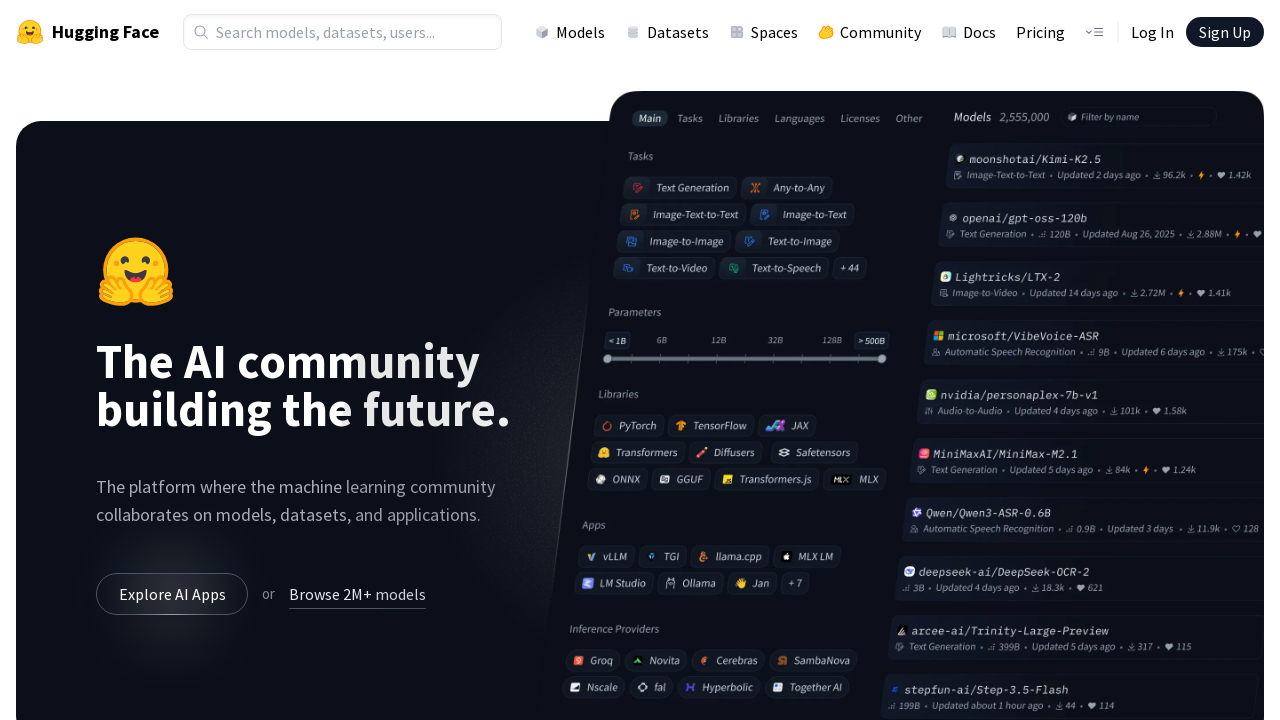

Clicked on Models link in navigation at (570, 32) on a[href='/models']
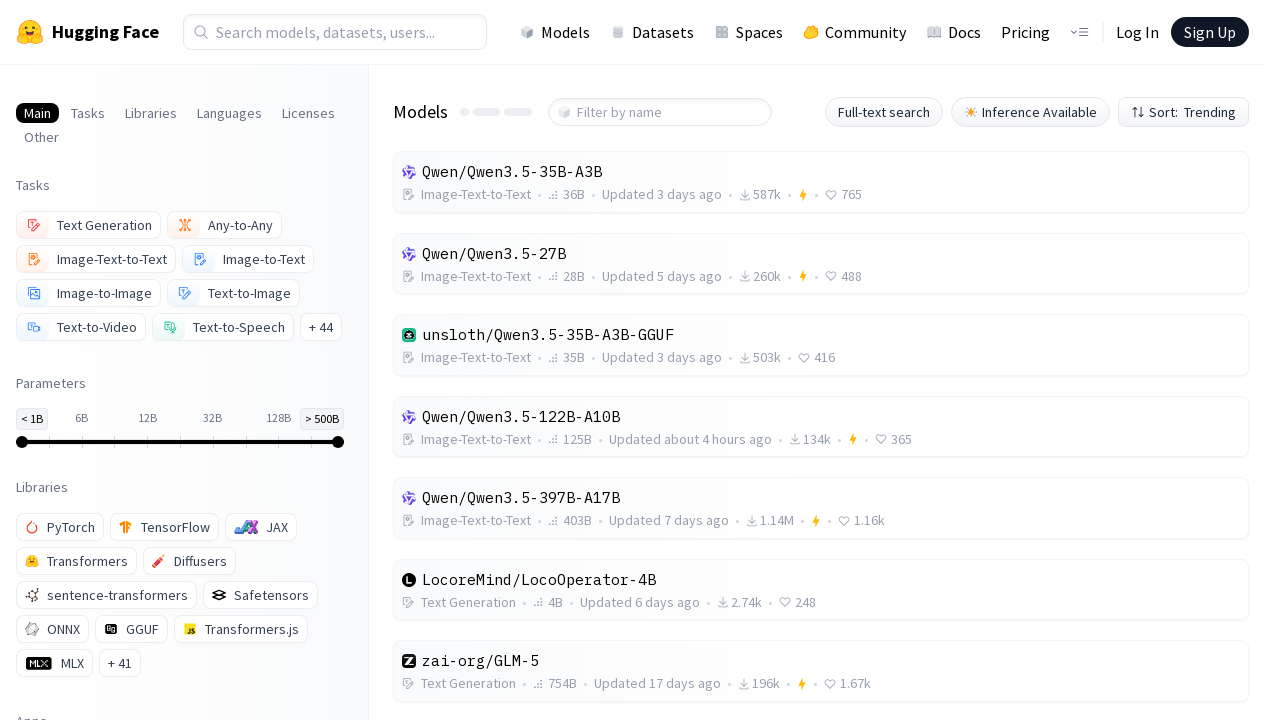

Models page loaded and h1 element appeared
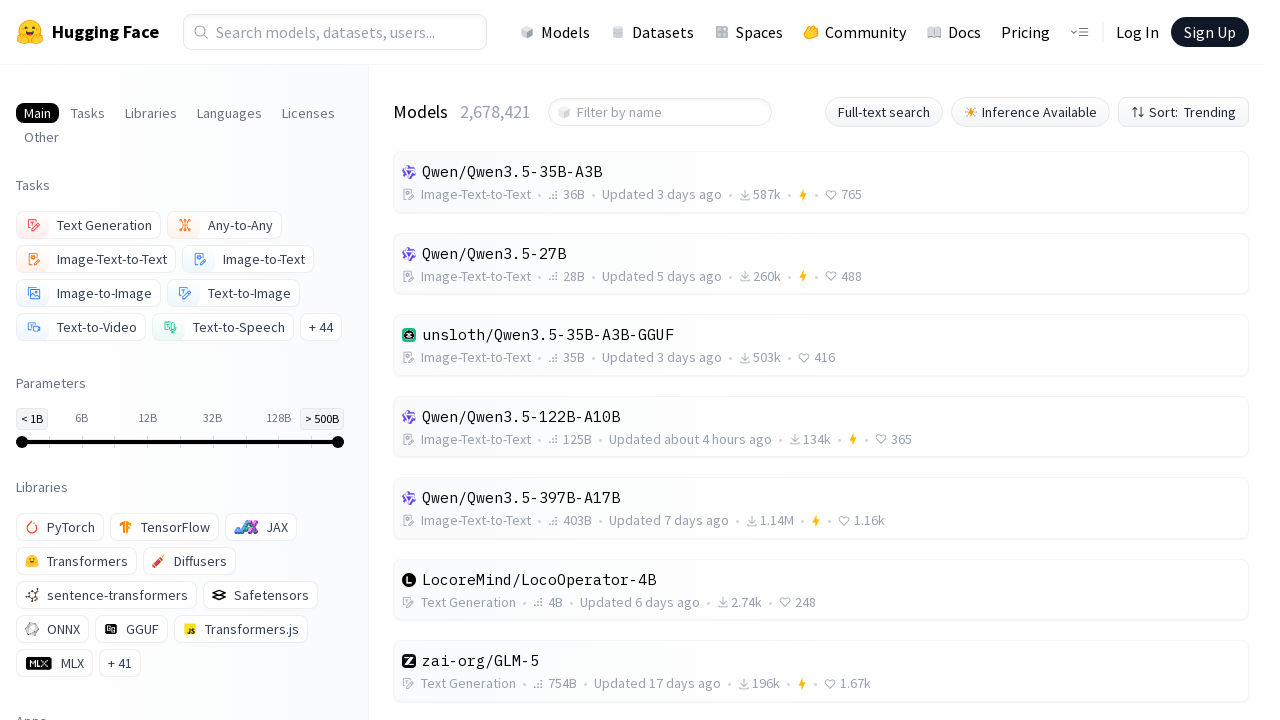

Entered 'bert' in search input field on input[placeholder*='Search']
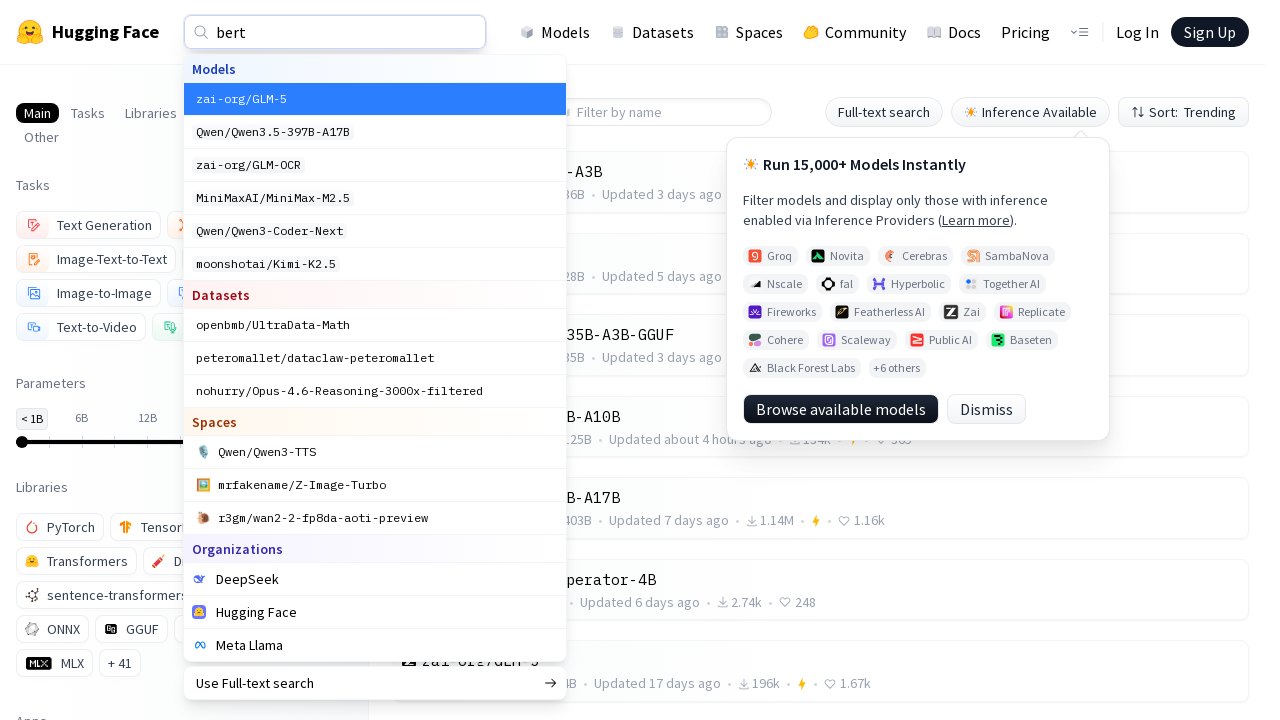

Pressed Enter to execute search
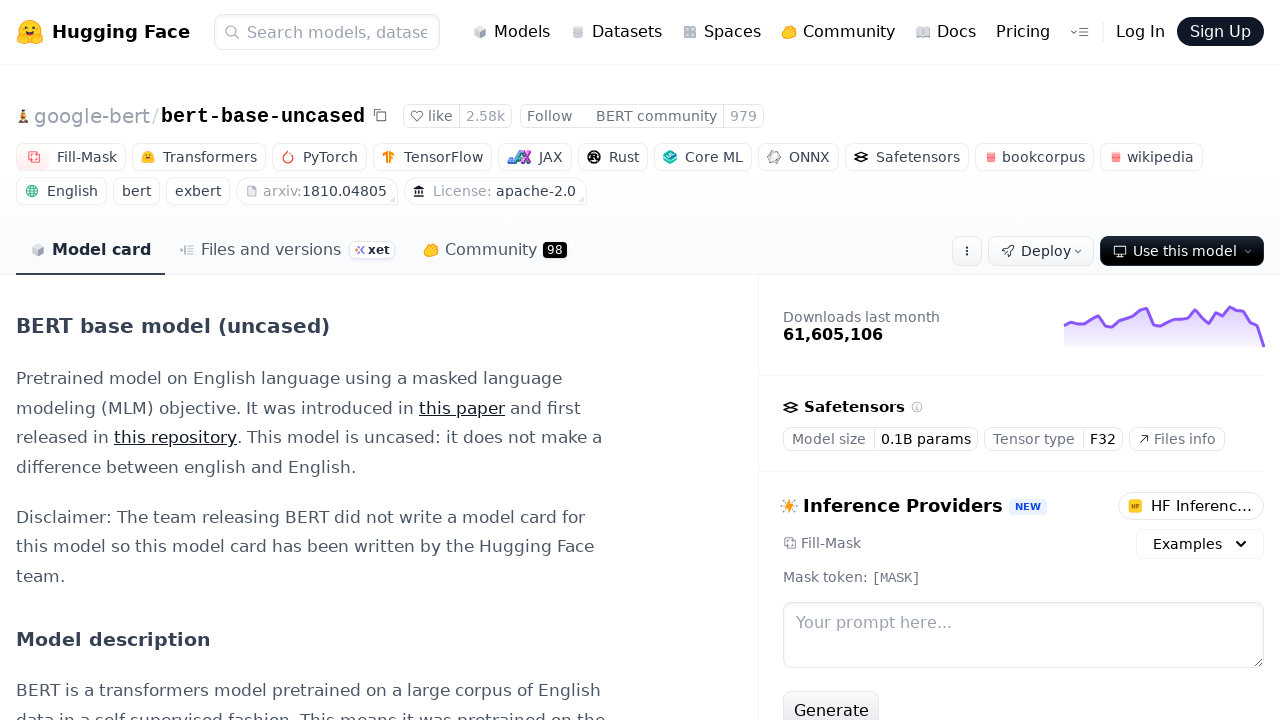

Search results loaded with model cards appearing
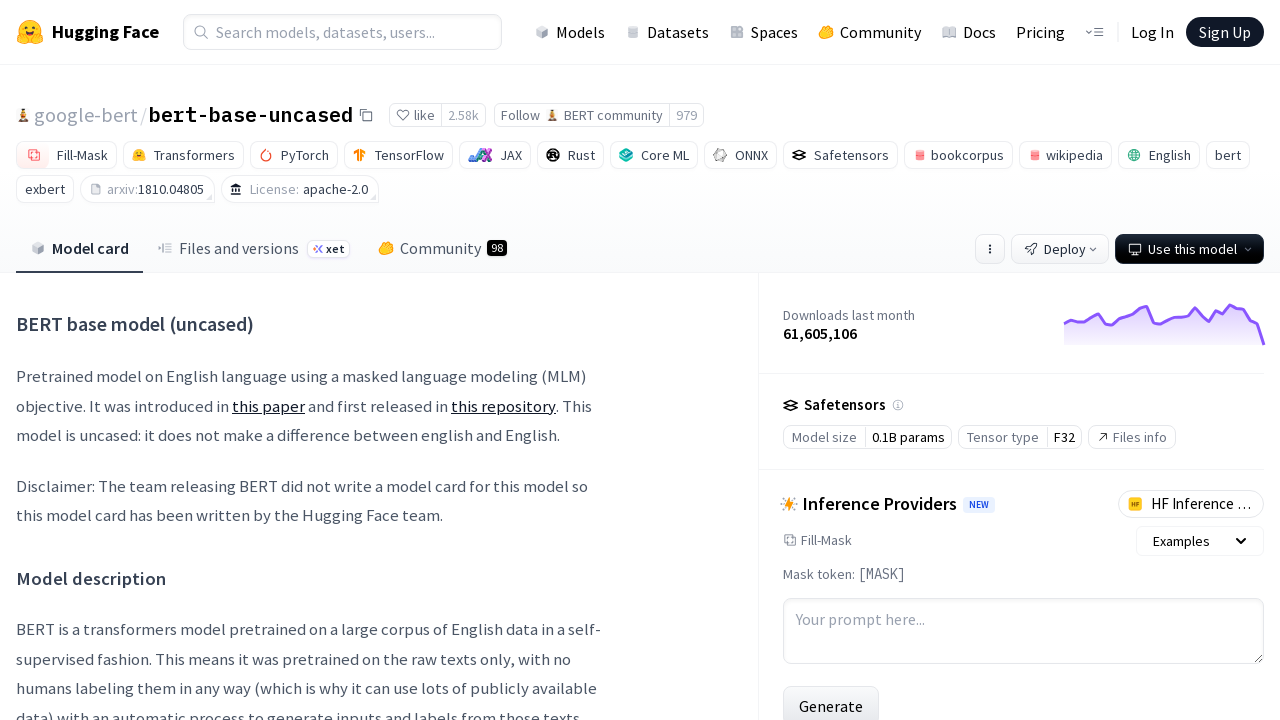

Verified first model card contains content
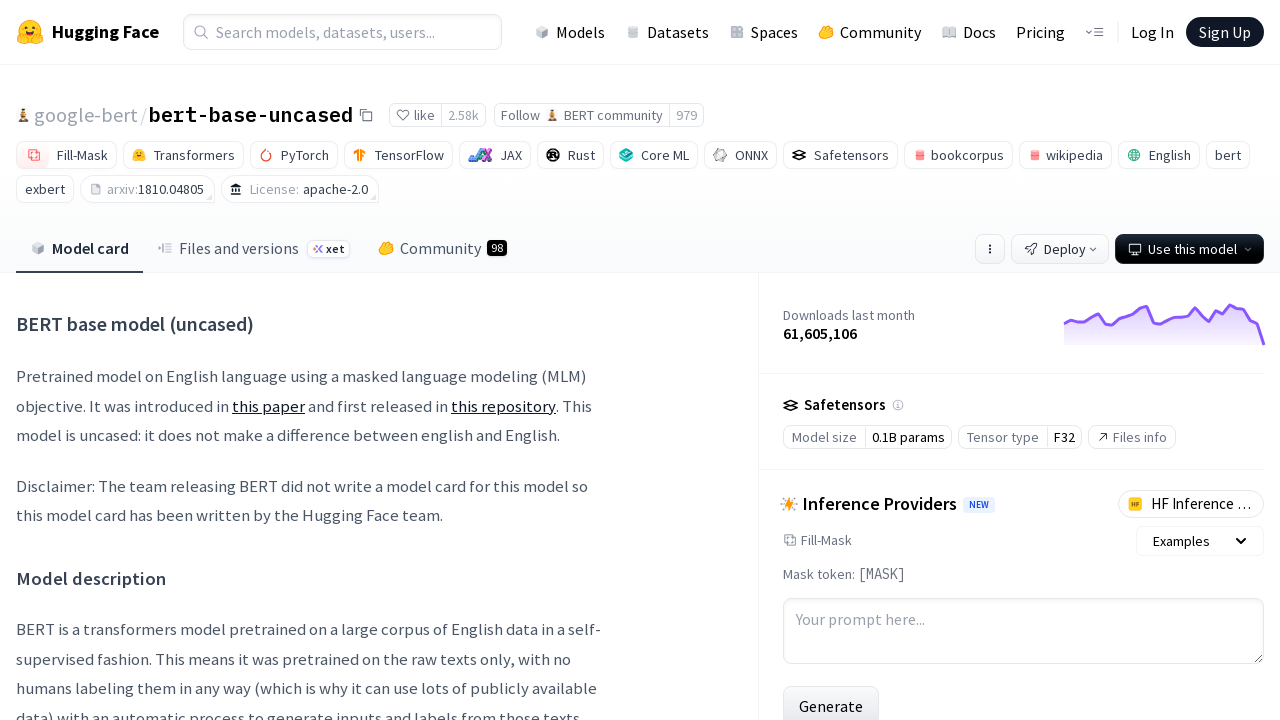

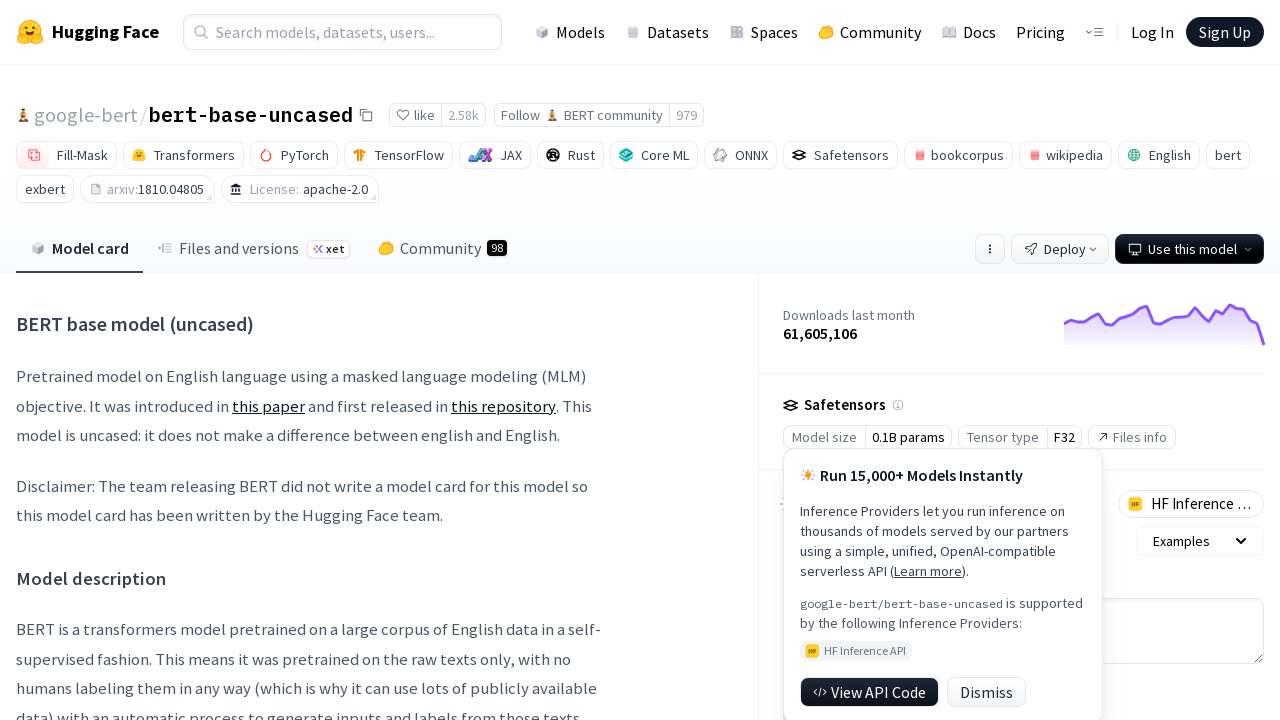